Tests page scrolling and table scrolling functionality, then verifies that the sum of values in a table column matches the displayed total amount

Starting URL: https://rahulshettyacademy.com/AutomationPractice/

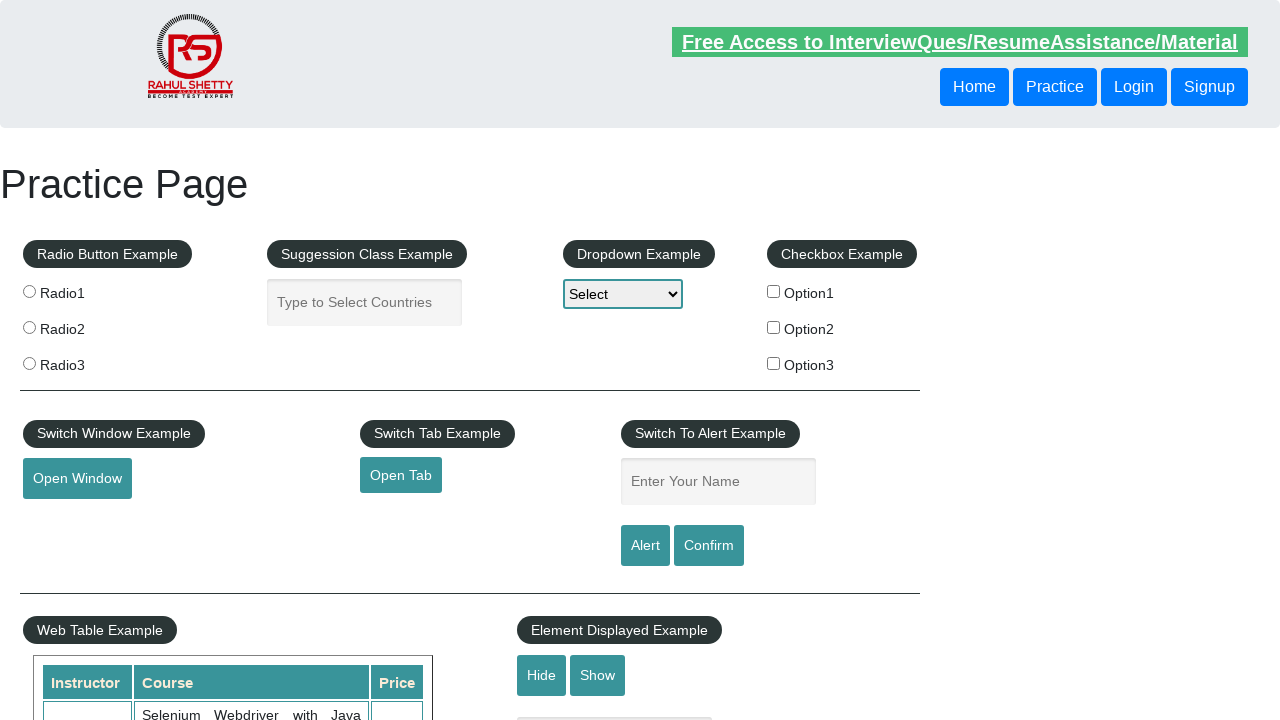

Scrolled page down by 500 pixels
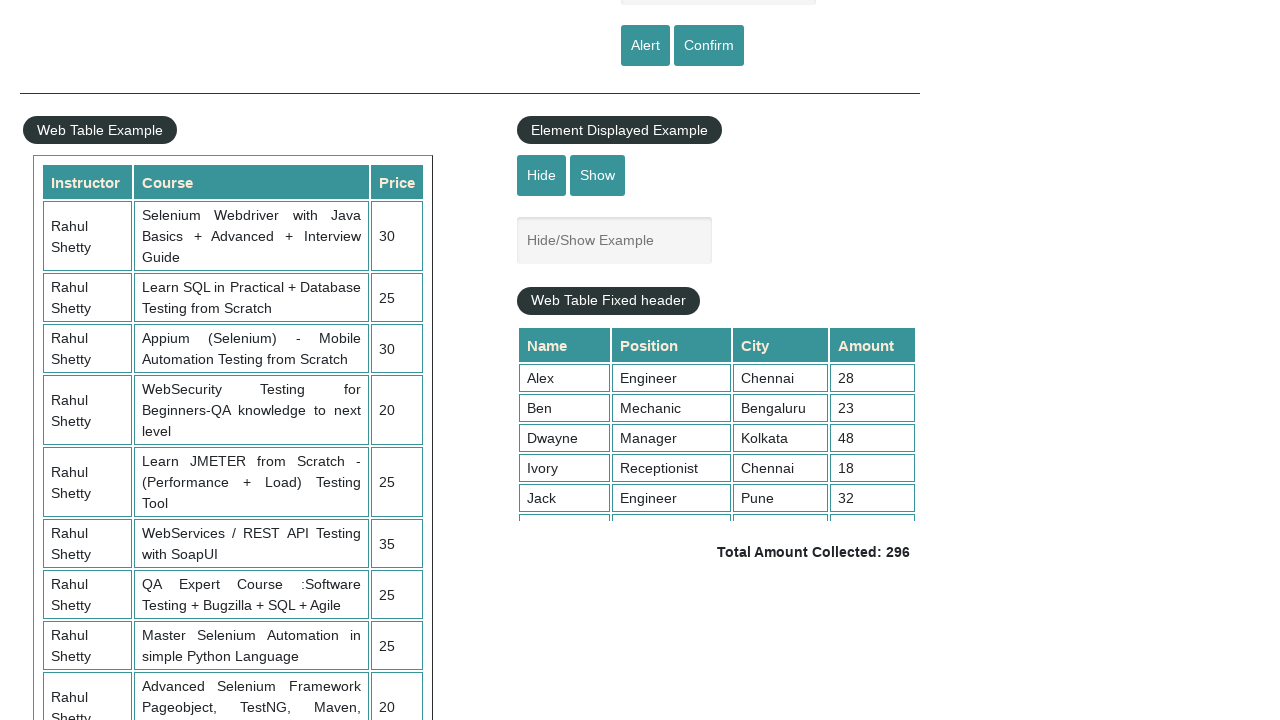

Waited 3 seconds for scroll to complete
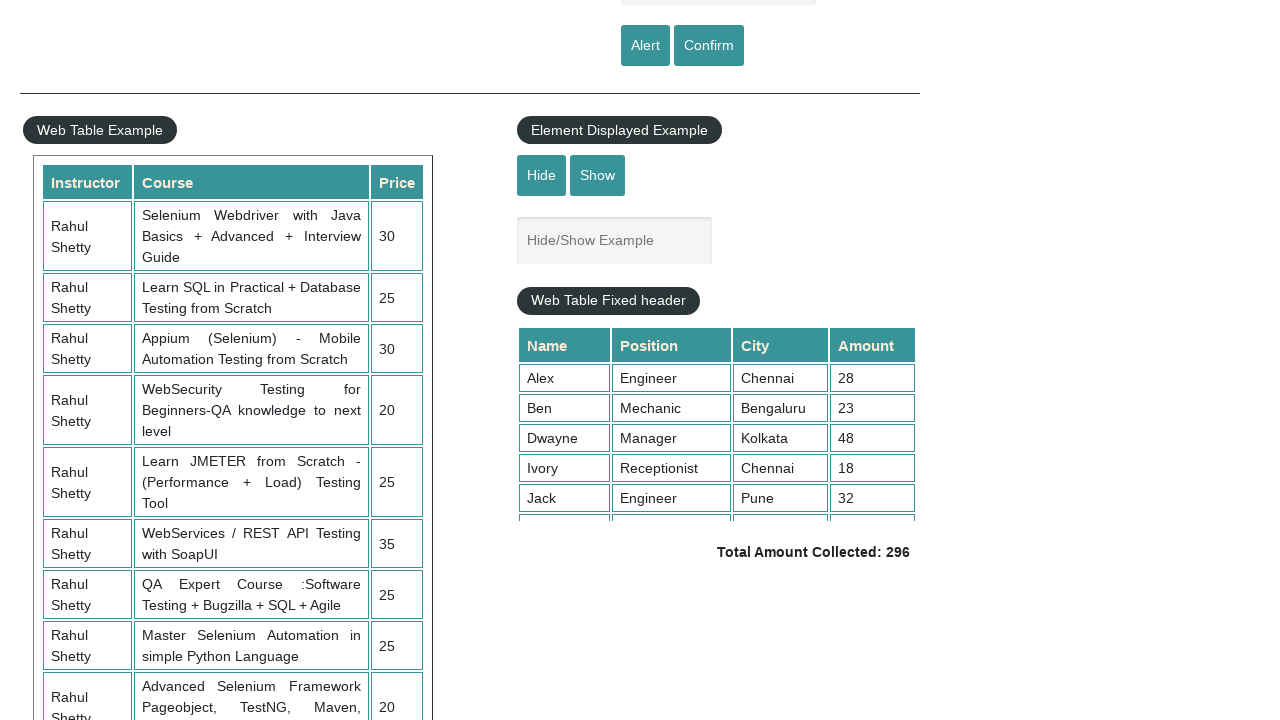

Scrolled table with fixed header down by 500 pixels
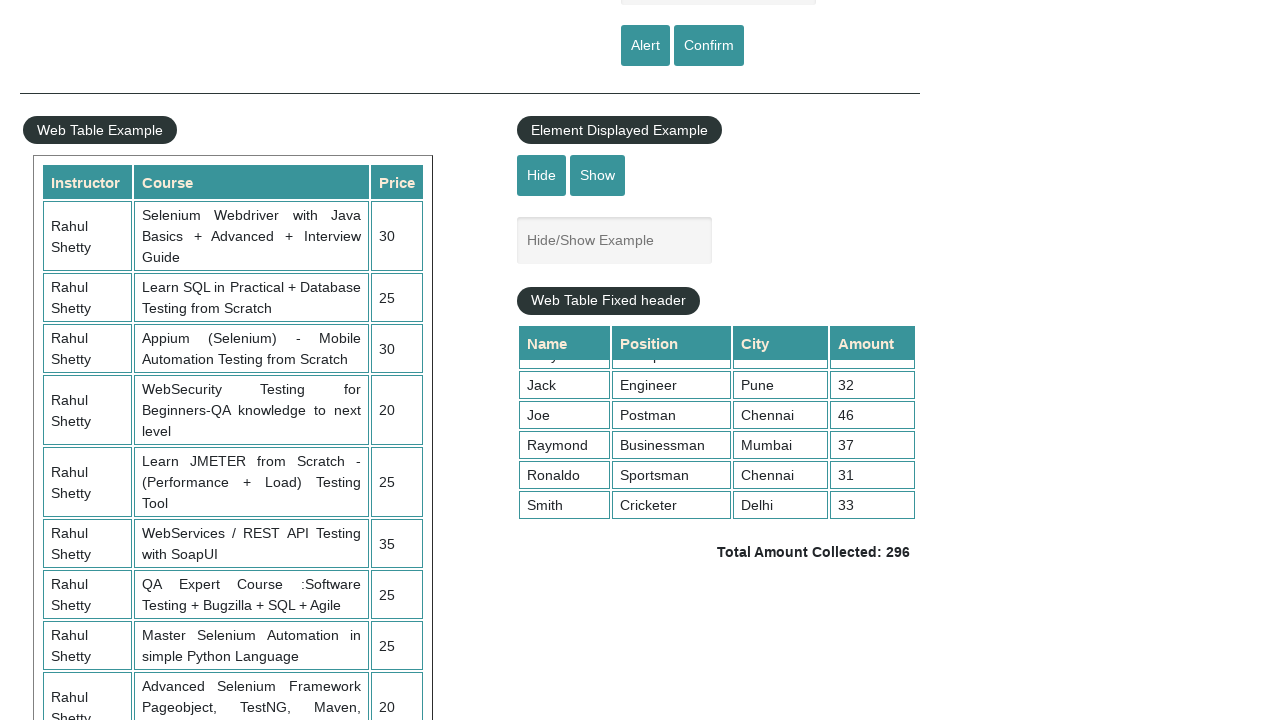

Retrieved all values from the 4th column of the table
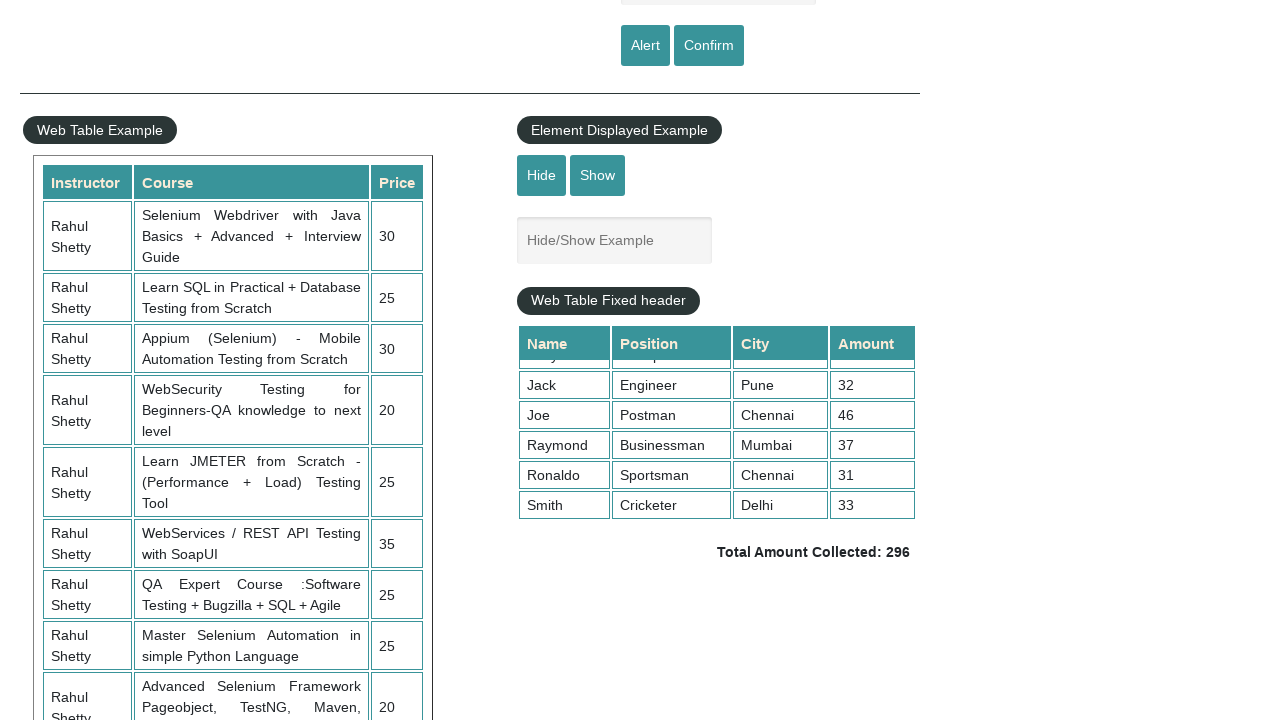

Calculated sum of table column values: 296
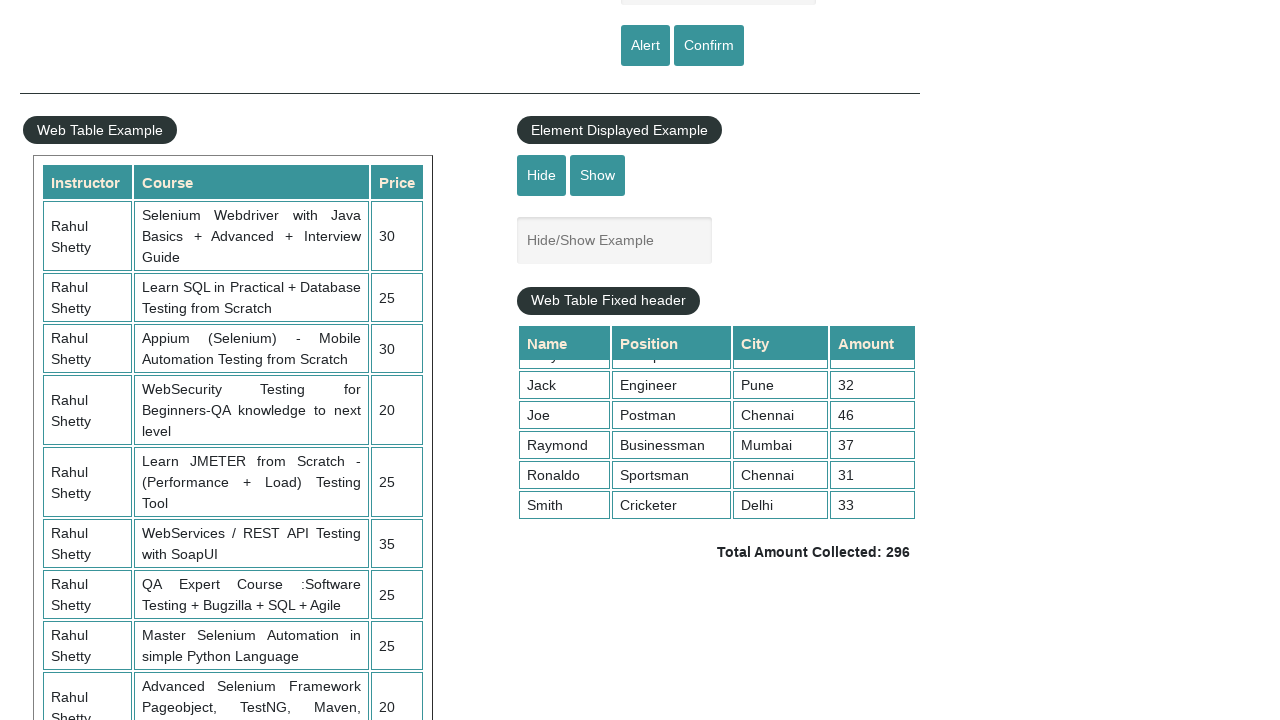

Retrieved displayed total amount
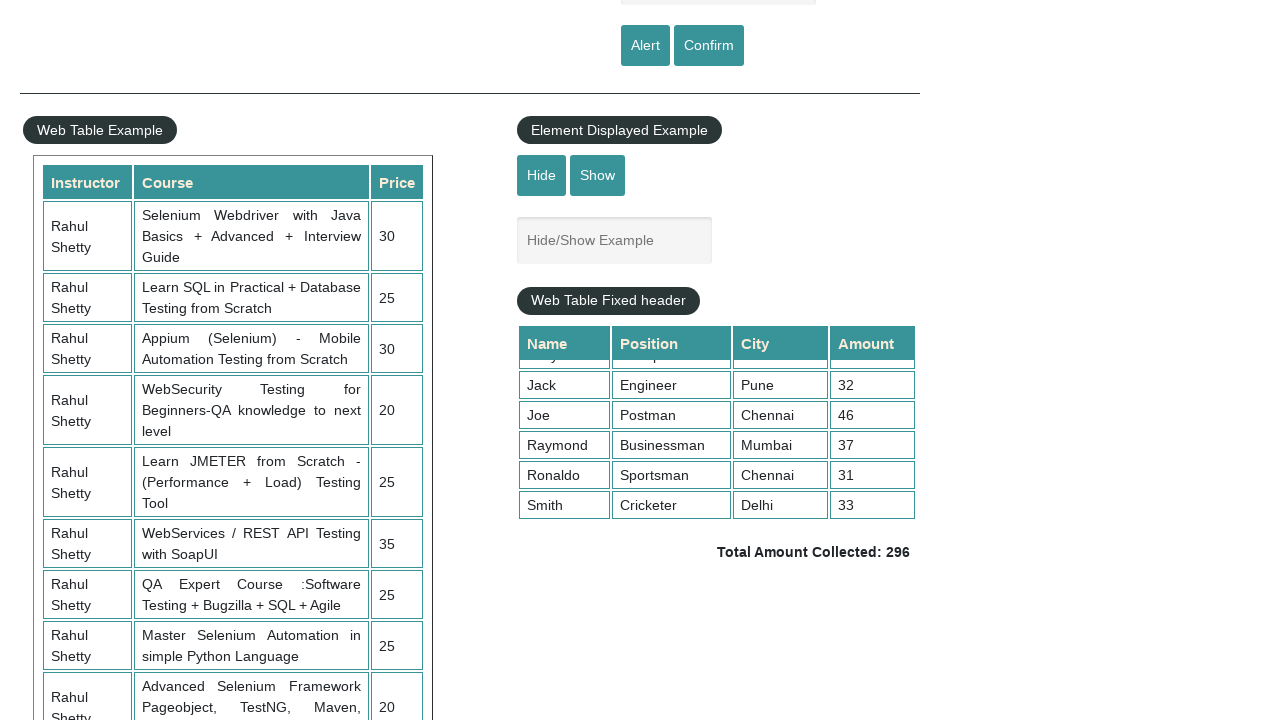

Verified calculated sum (296) matches displayed total (296)
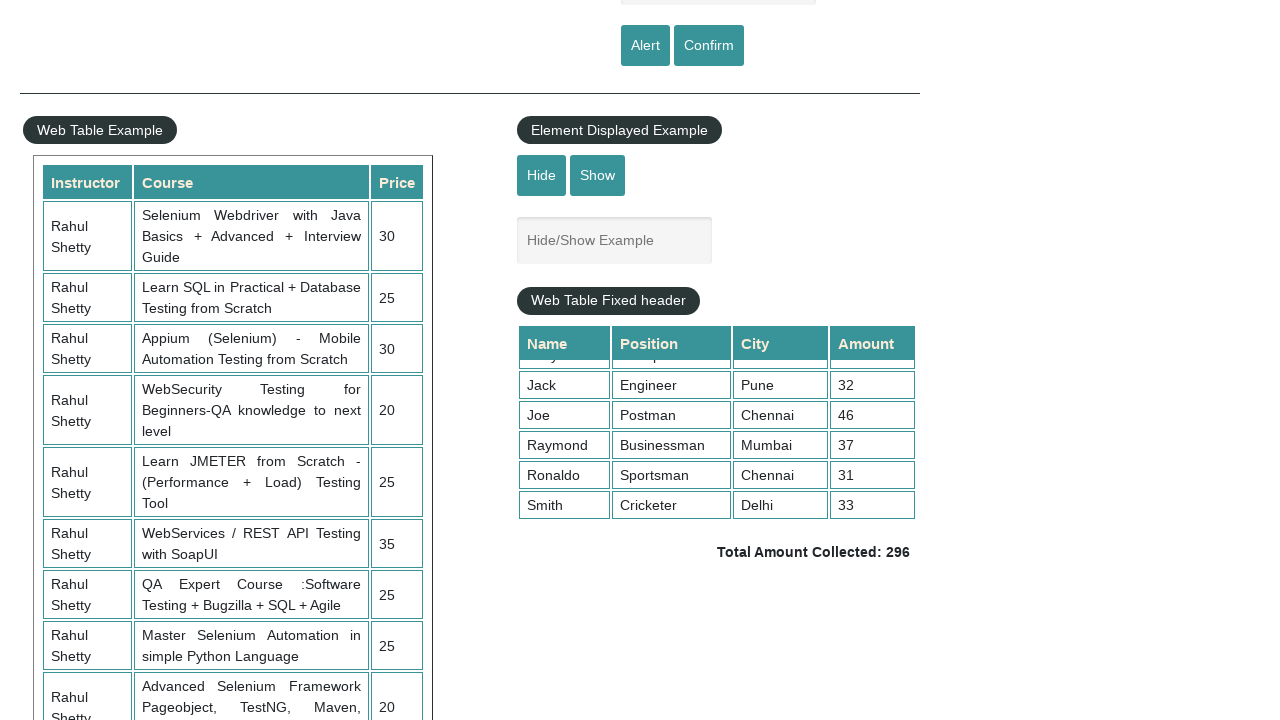

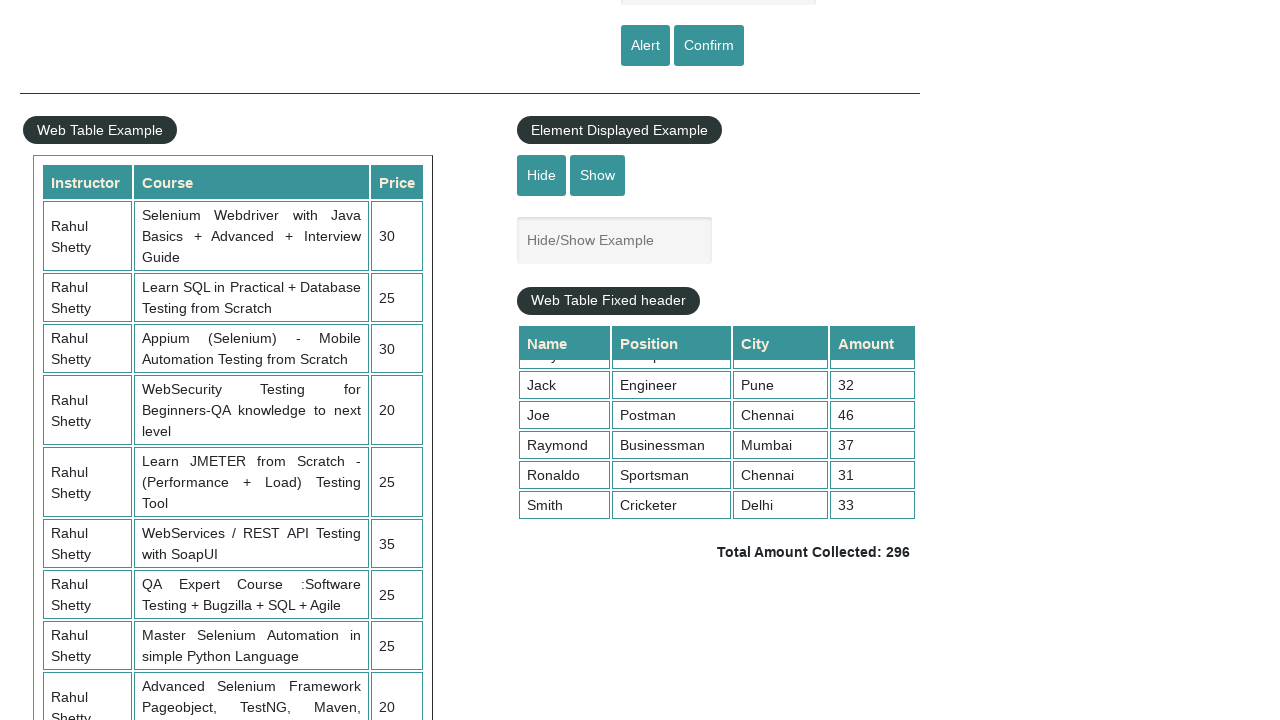